Tests iframe interaction by scrolling to an iframe element, switching context to the iframe, clicking a link inside it, and then switching back to the main page content.

Starting URL: https://rahulshettyacademy.com/AutomationPractice/

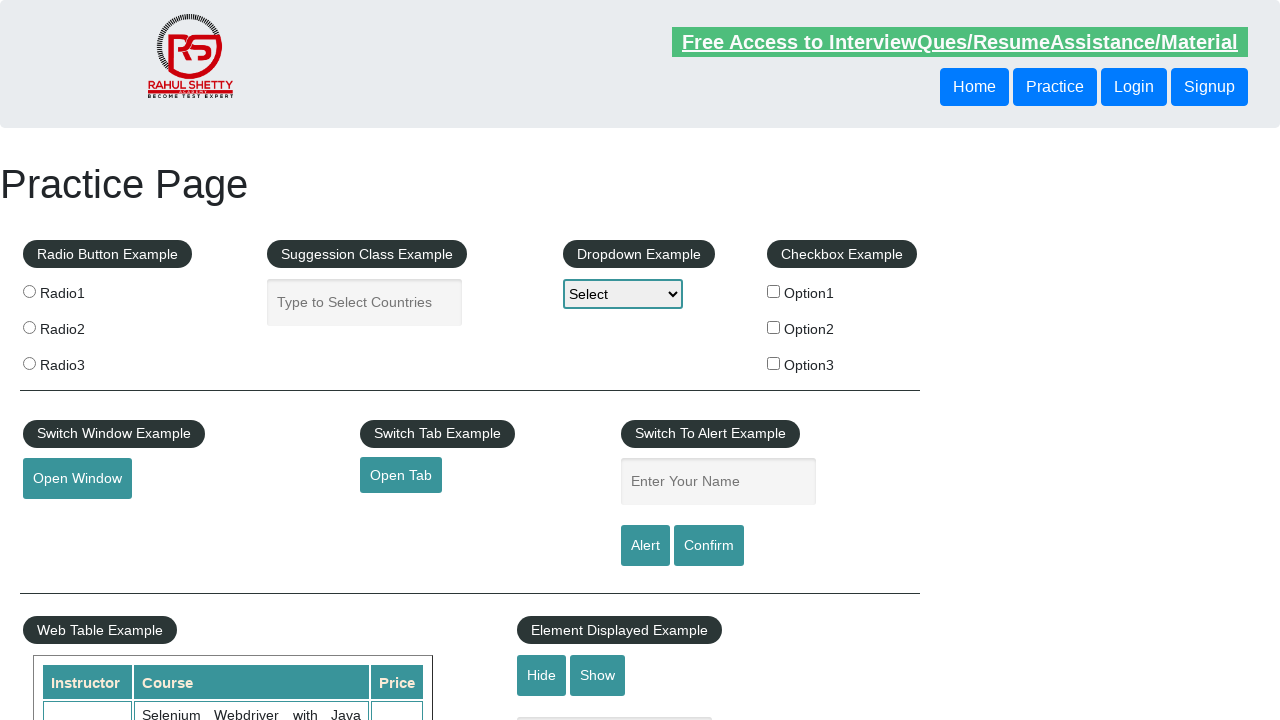

Scrolled to iframe element with ID 'courses-iframe'
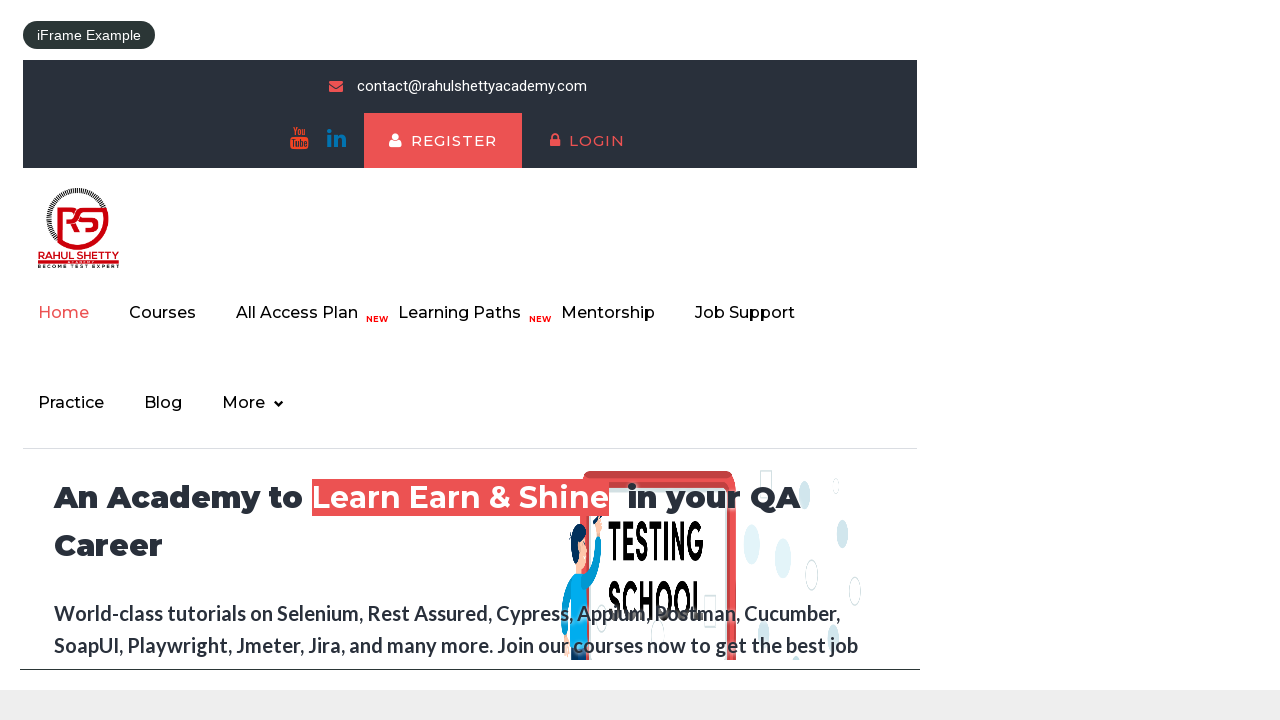

Located iframe context for 'courses-iframe'
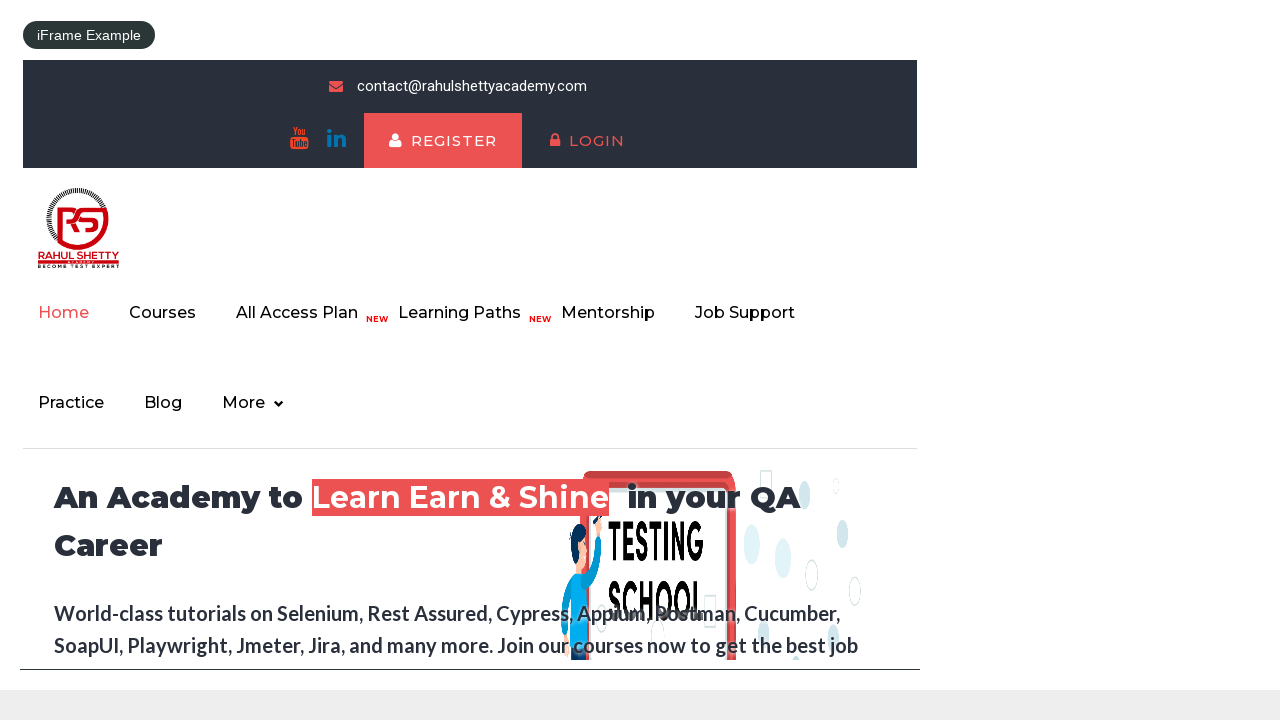

Clicked 'All Access Plan' link inside iframe at (307, 313) on #courses-iframe >> internal:control=enter-frame >> internal:role=link[name="All 
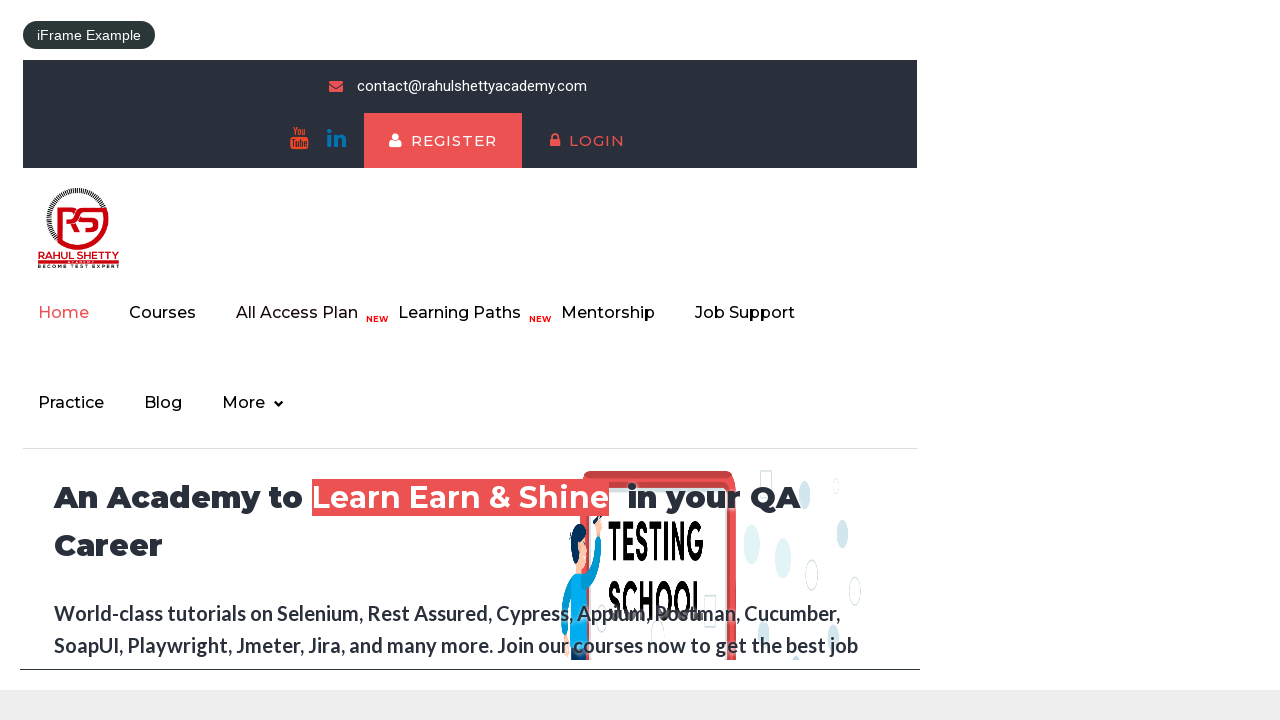

Retrieved h1 text from iframe: 'All Access Subscription'
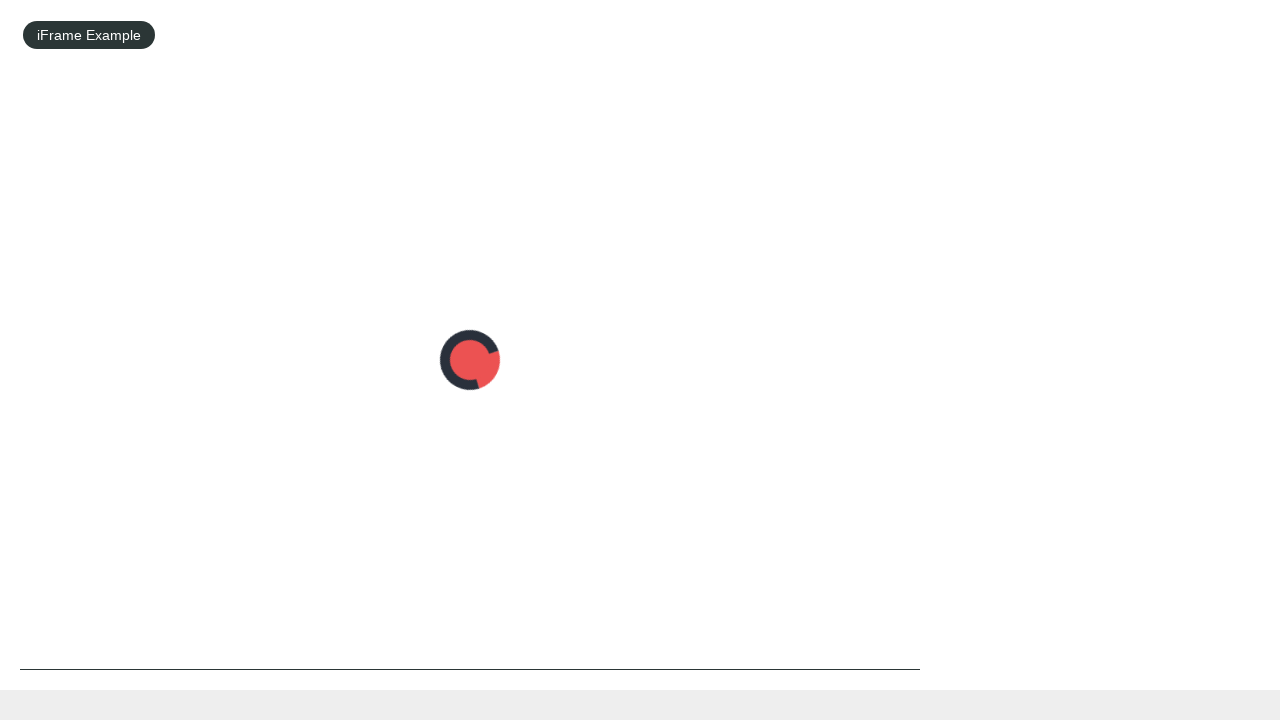

Retrieved h1 text from parent page: 'Practice Page'
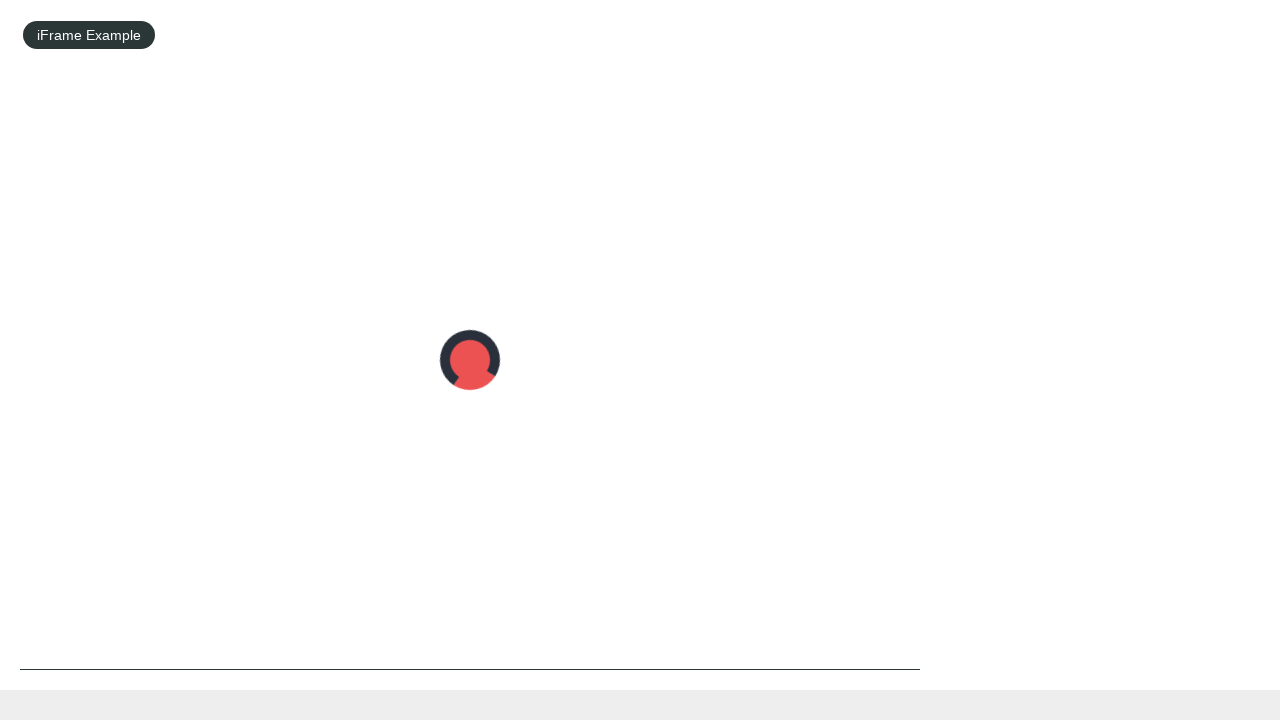

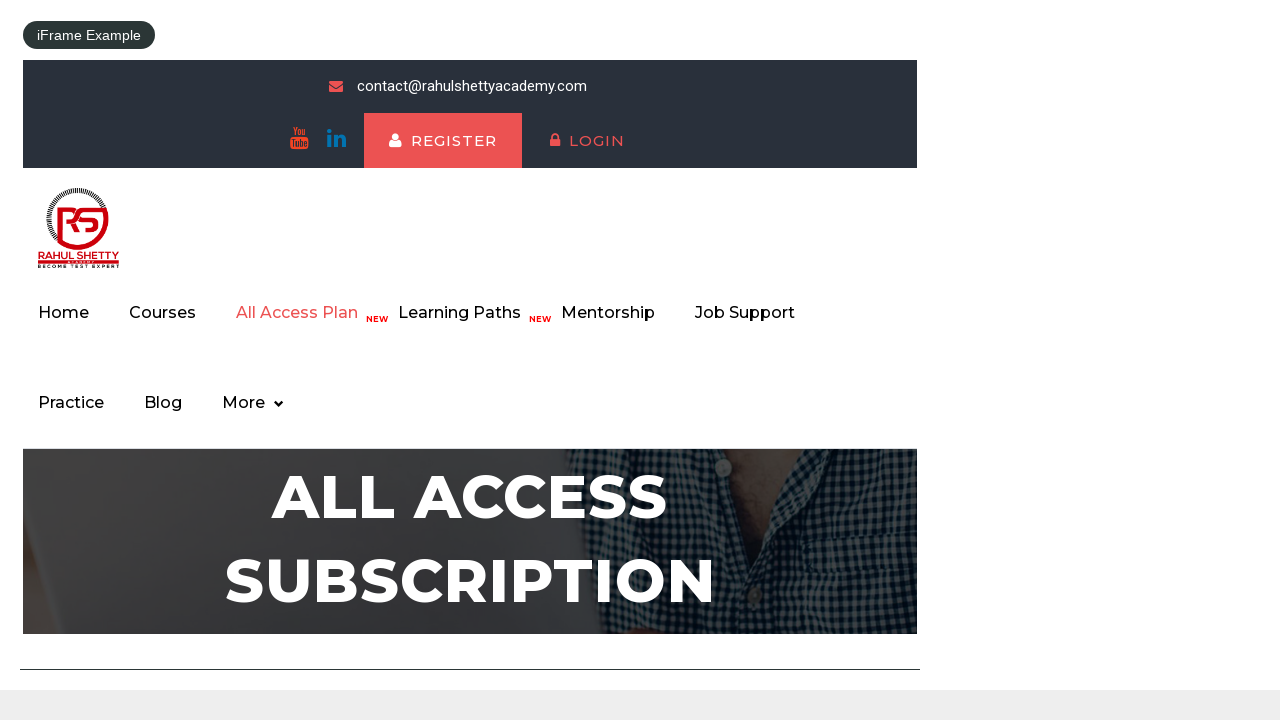